Tests dynamic loading functionality by clicking a Start button and waiting for a "Hello World!" message to become visible

Starting URL: https://the-internet.herokuapp.com/dynamic_loading/1

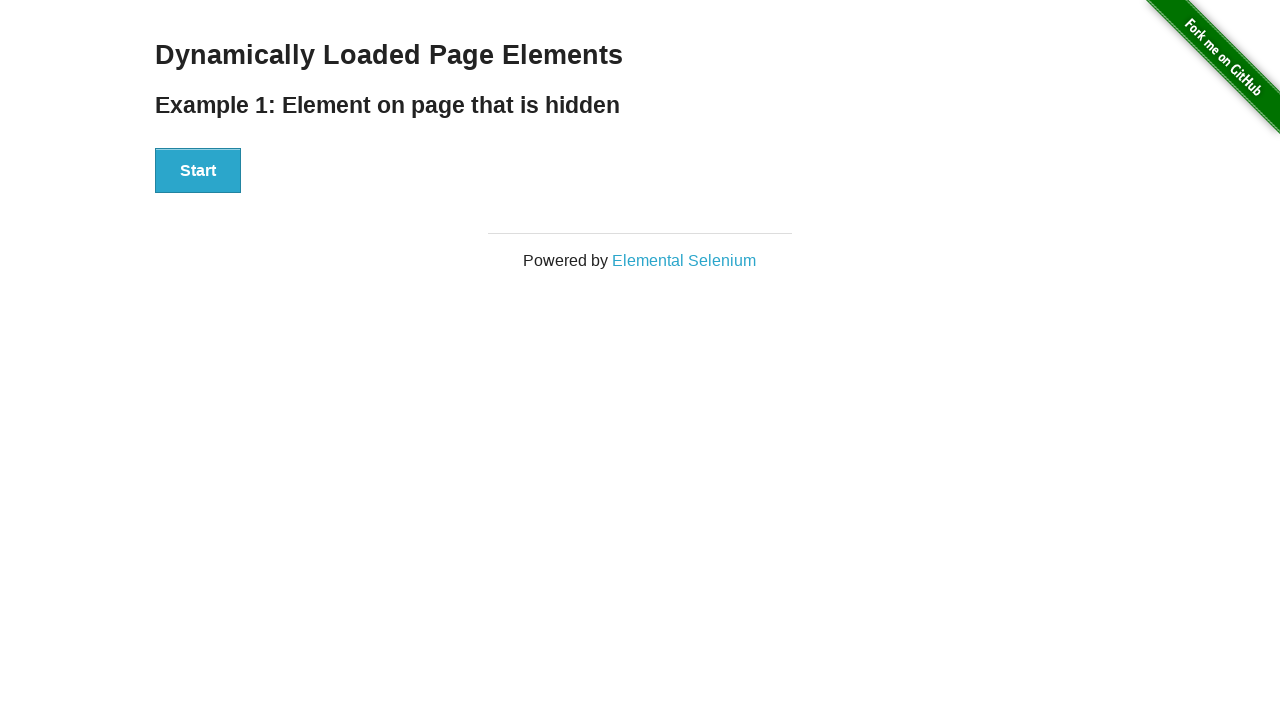

Navigated to dynamic loading test page
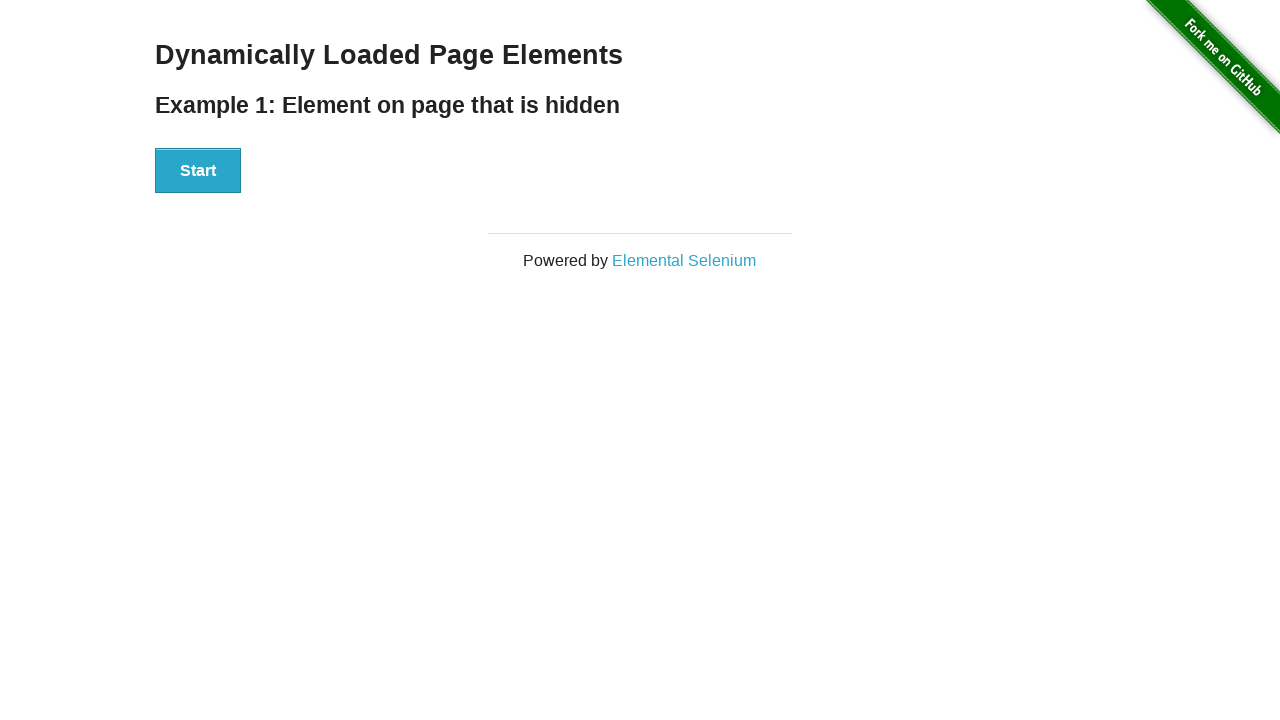

Clicked Start button to trigger dynamic loading at (198, 171) on xpath=//button[text()='Start']
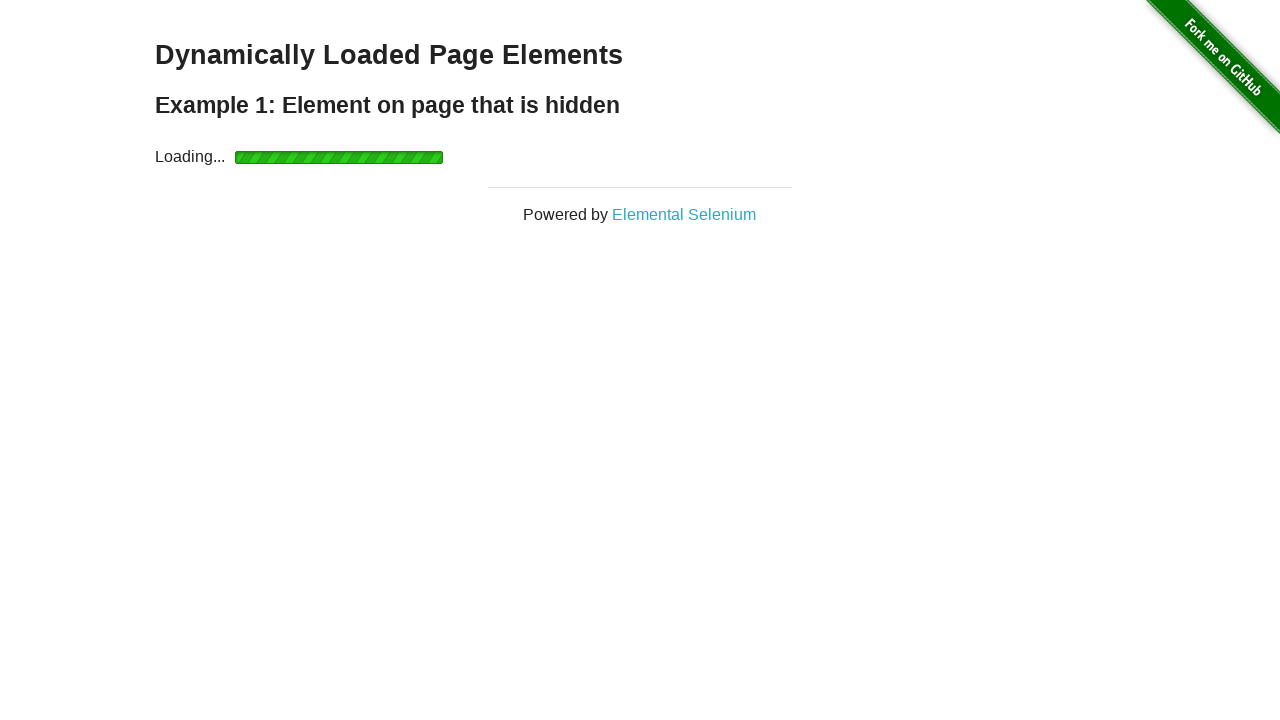

Hello World! message became visible after dynamic loading
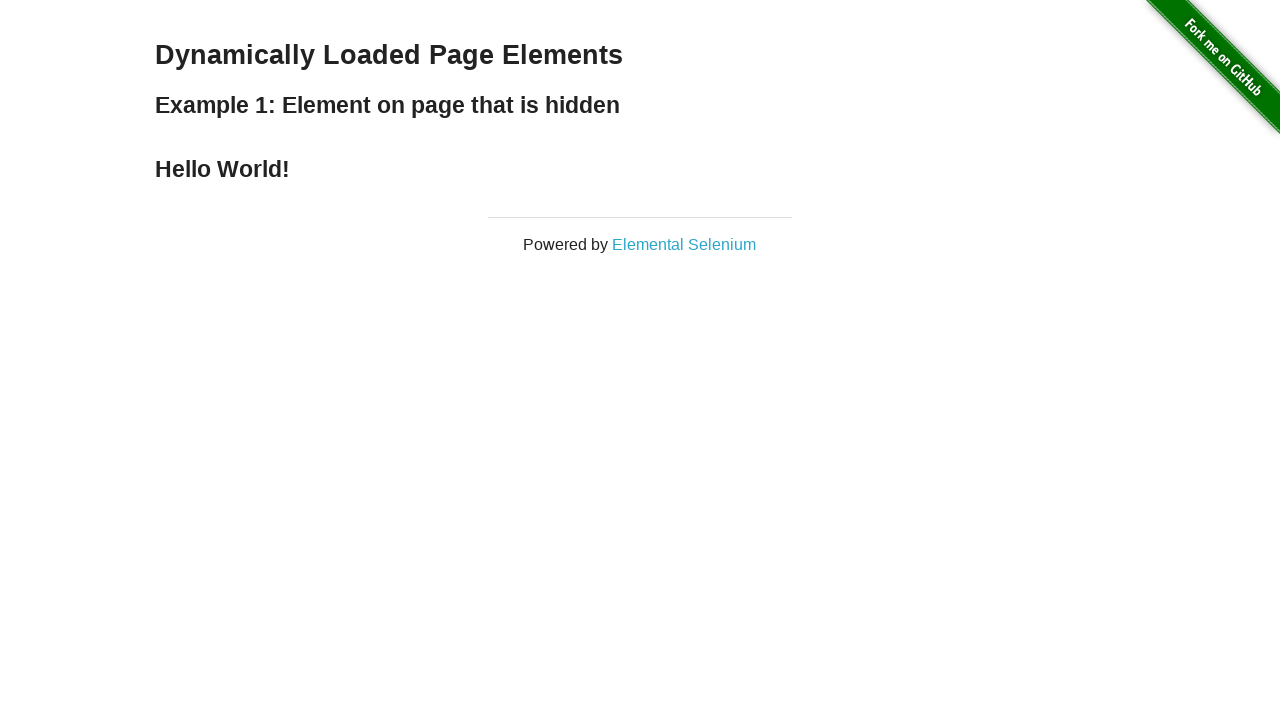

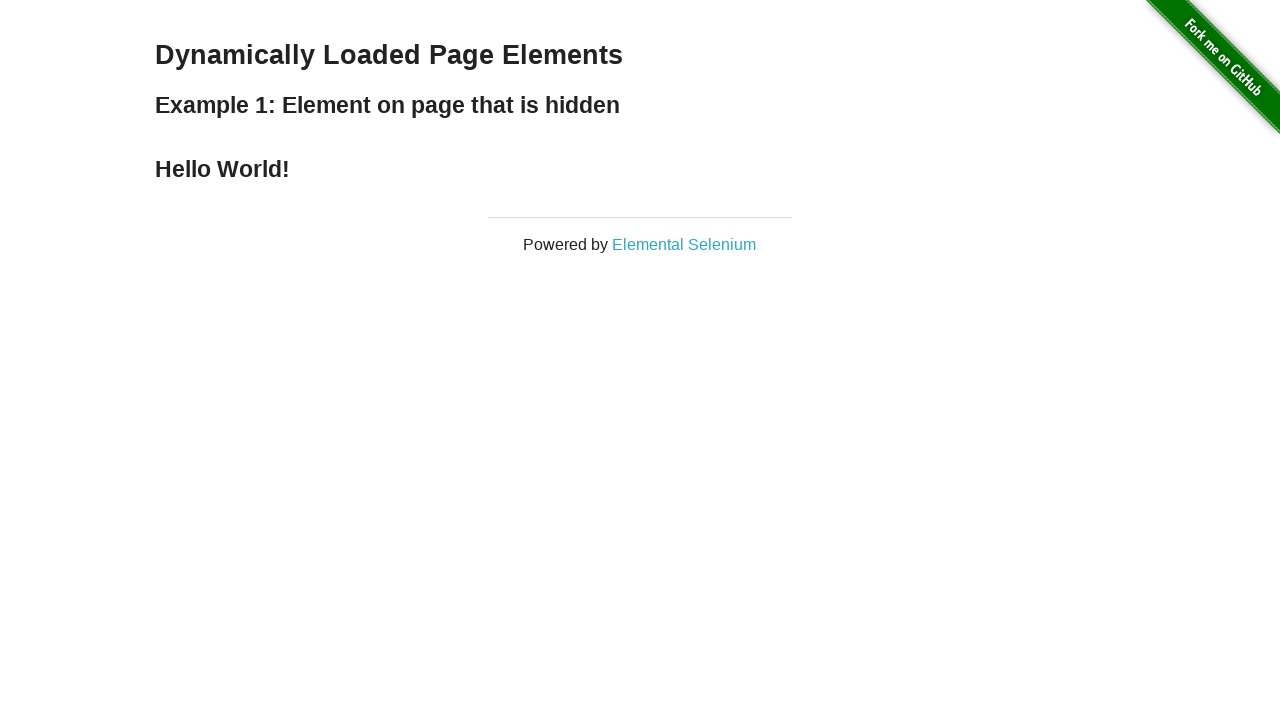